Tests sorting the Due column in ascending order on table1 by clicking the column header and verifying the values are ordered from lowest to highest

Starting URL: http://the-internet.herokuapp.com/tables

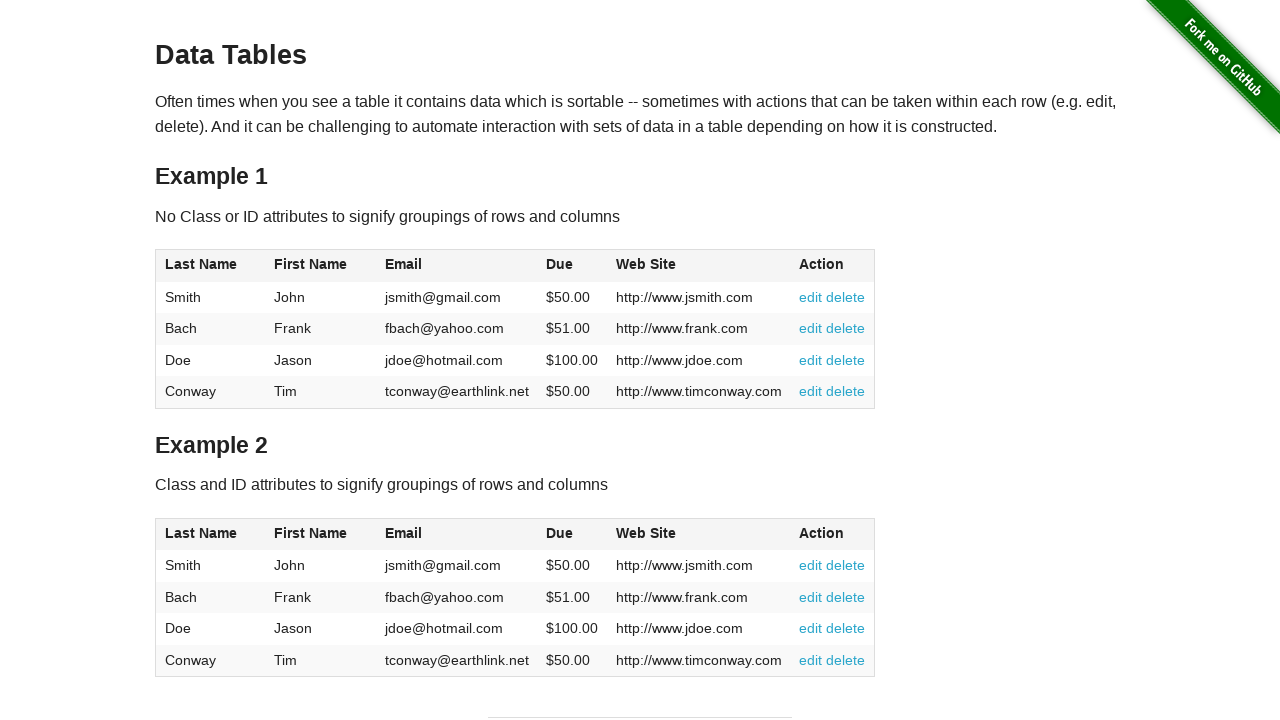

Clicked Due column header (4th column) in table1 to sort ascending at (572, 266) on #table1 thead tr th:nth-of-type(4)
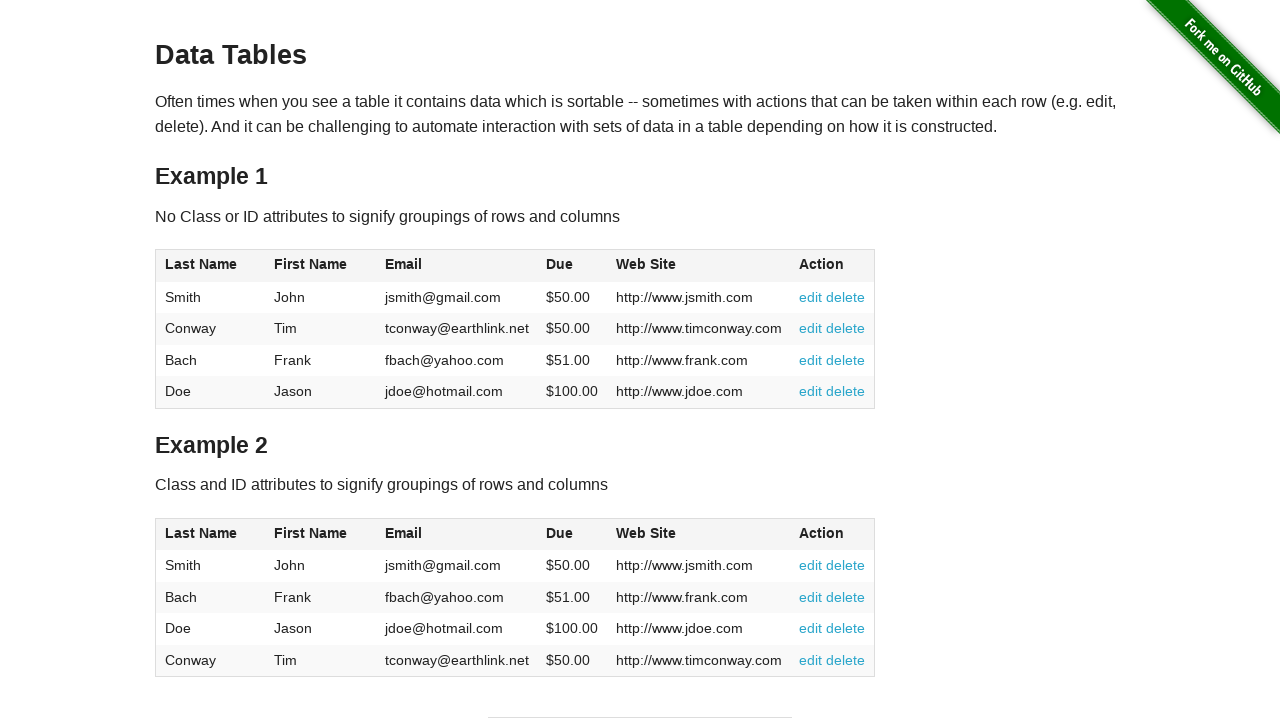

Due column data loaded in table1 tbody
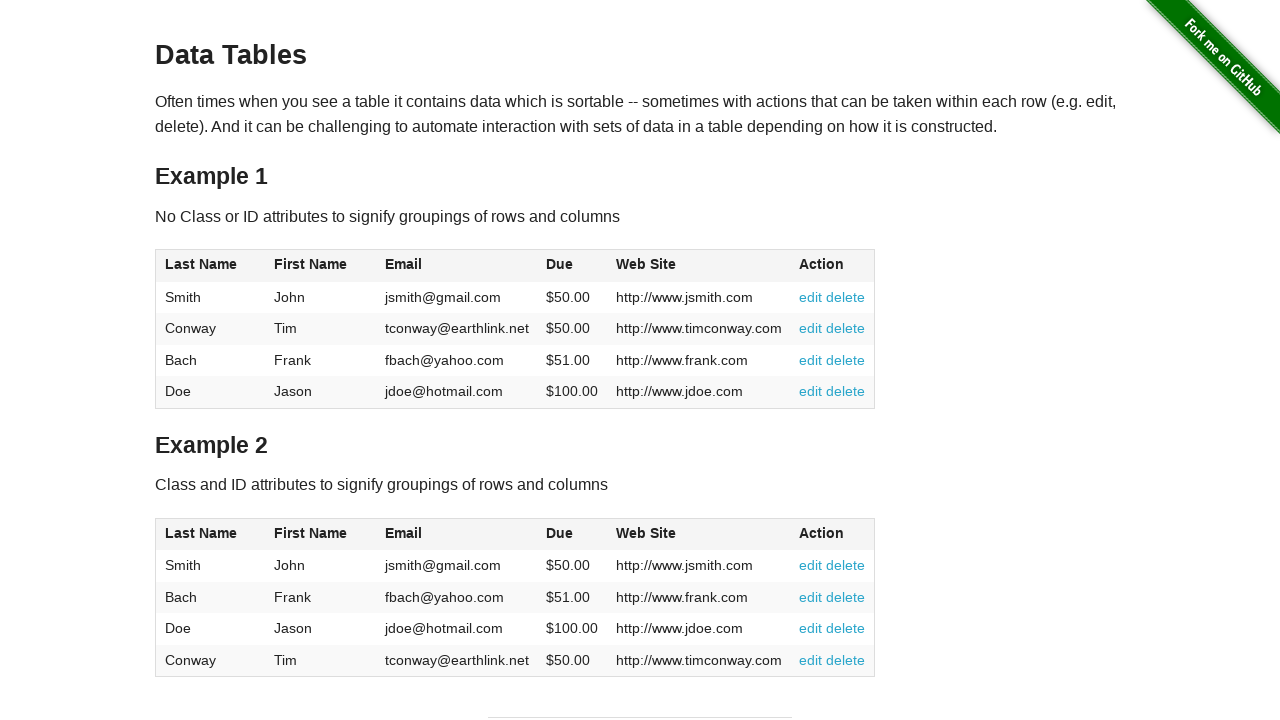

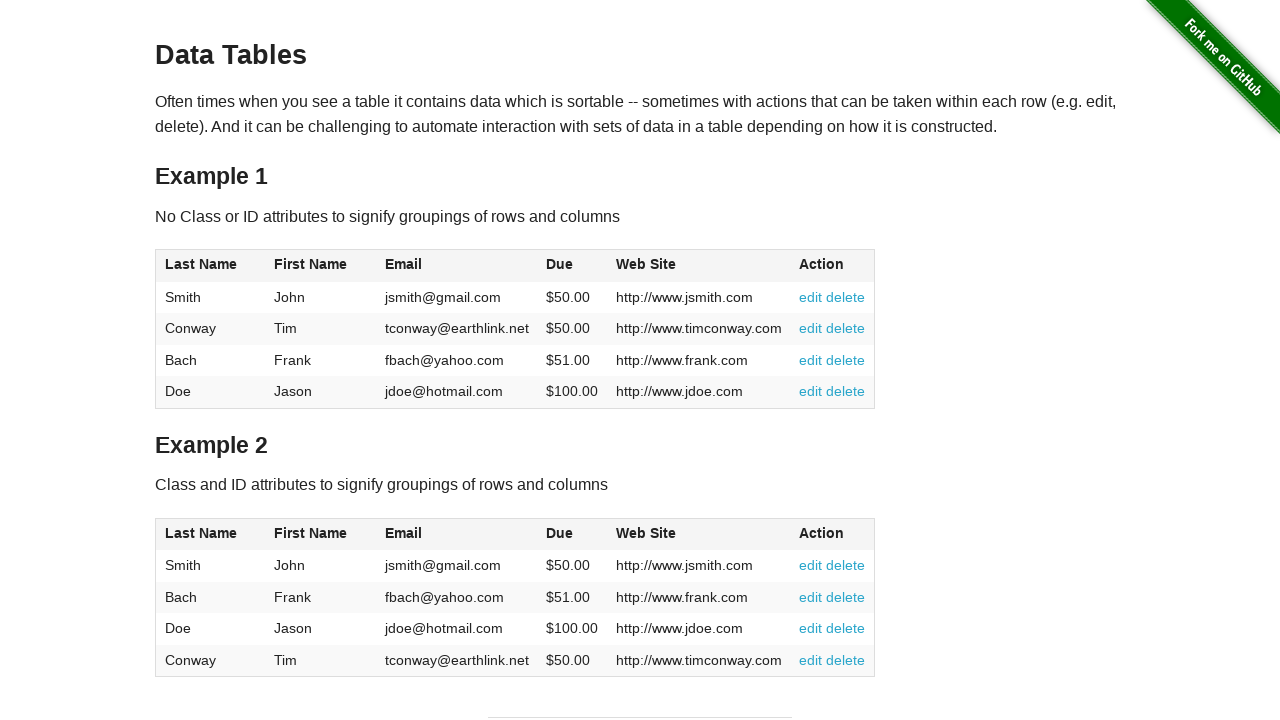